Tests navigation by clicking a link with calculated text, then fills out a form with name, last name, city, and country fields, and submits the form.

Starting URL: http://suninjuly.github.io/find_link_text

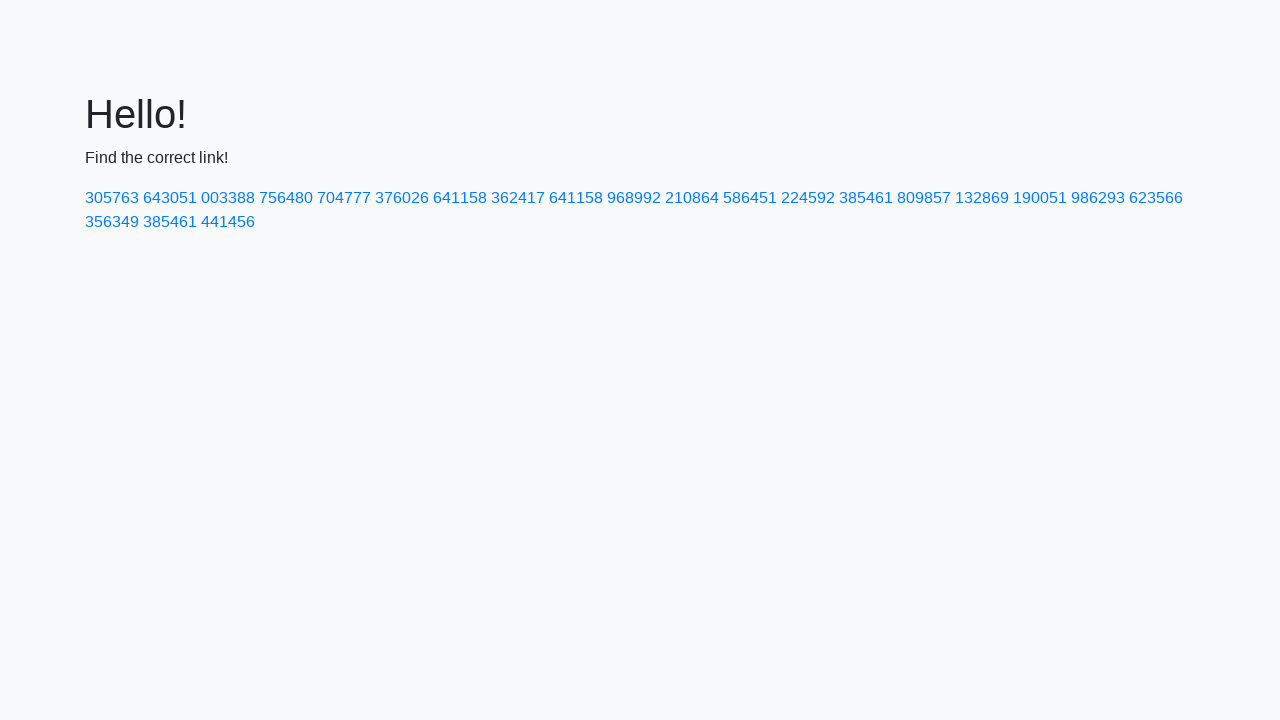

Clicked link with calculated text '224592' at (808, 198) on a:text('224592')
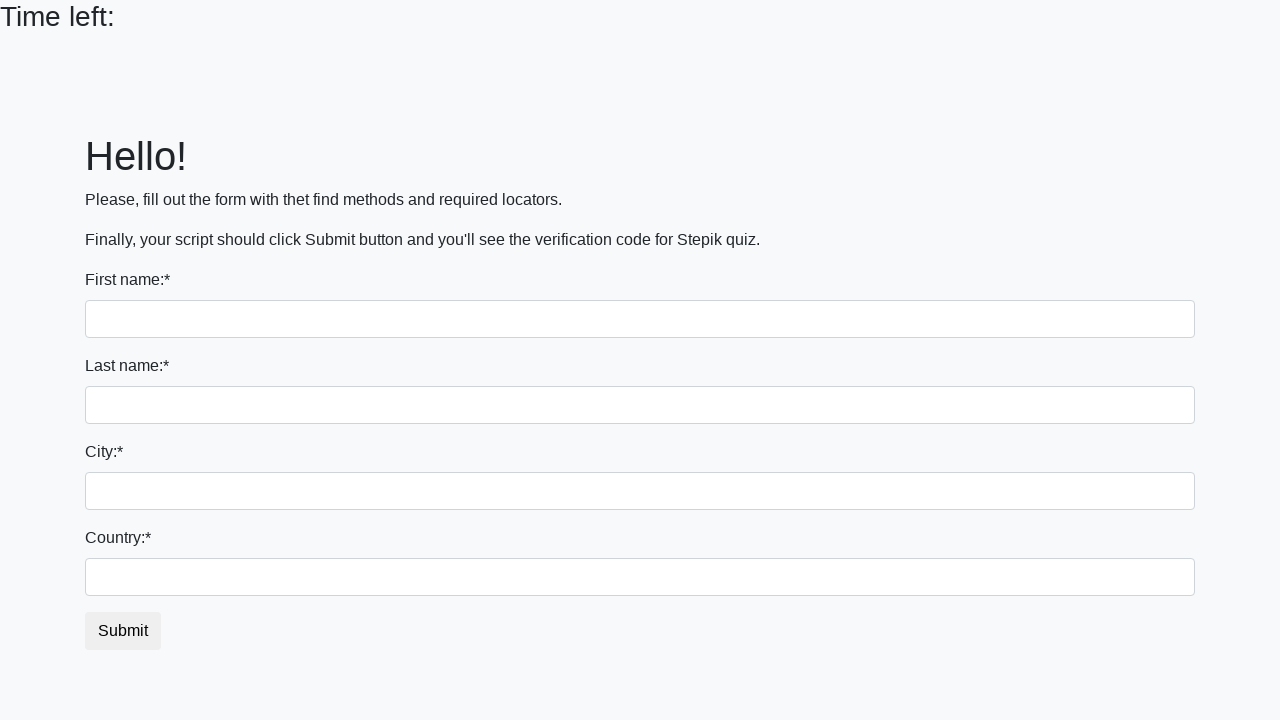

Filled first name field with 'Ivan' on input
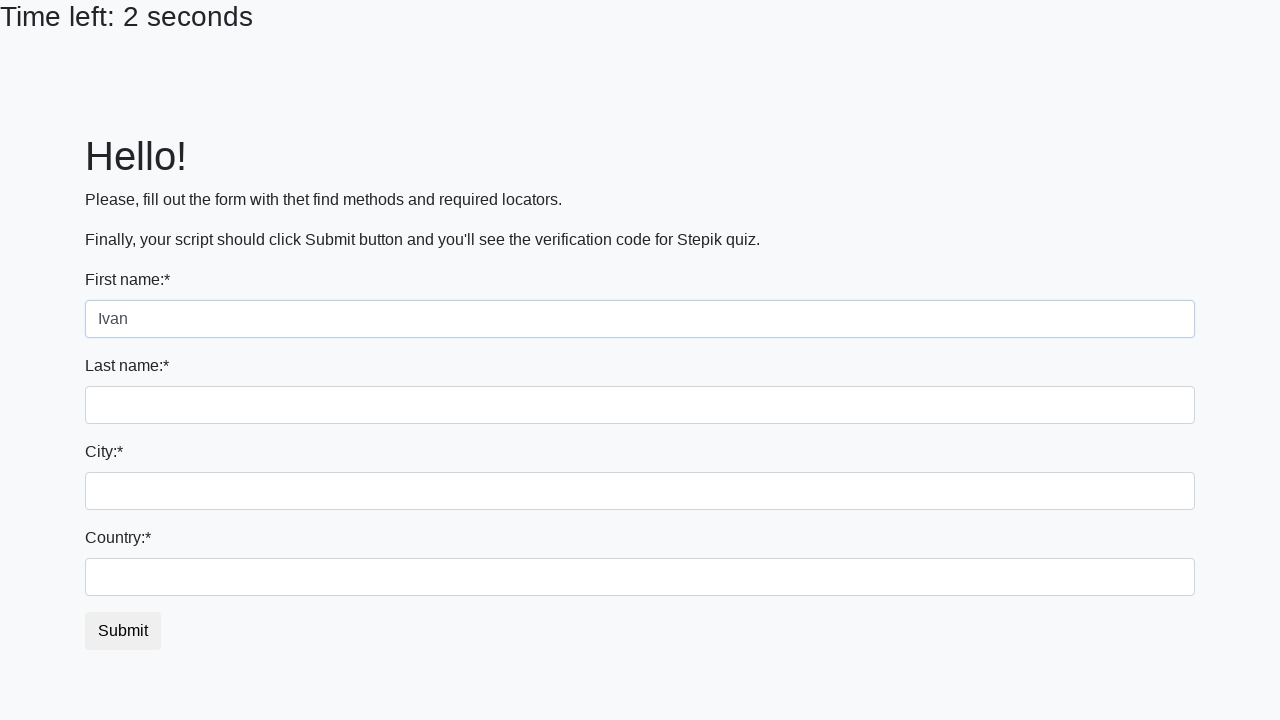

Filled last name field with 'Petrov' on input[name='last_name']
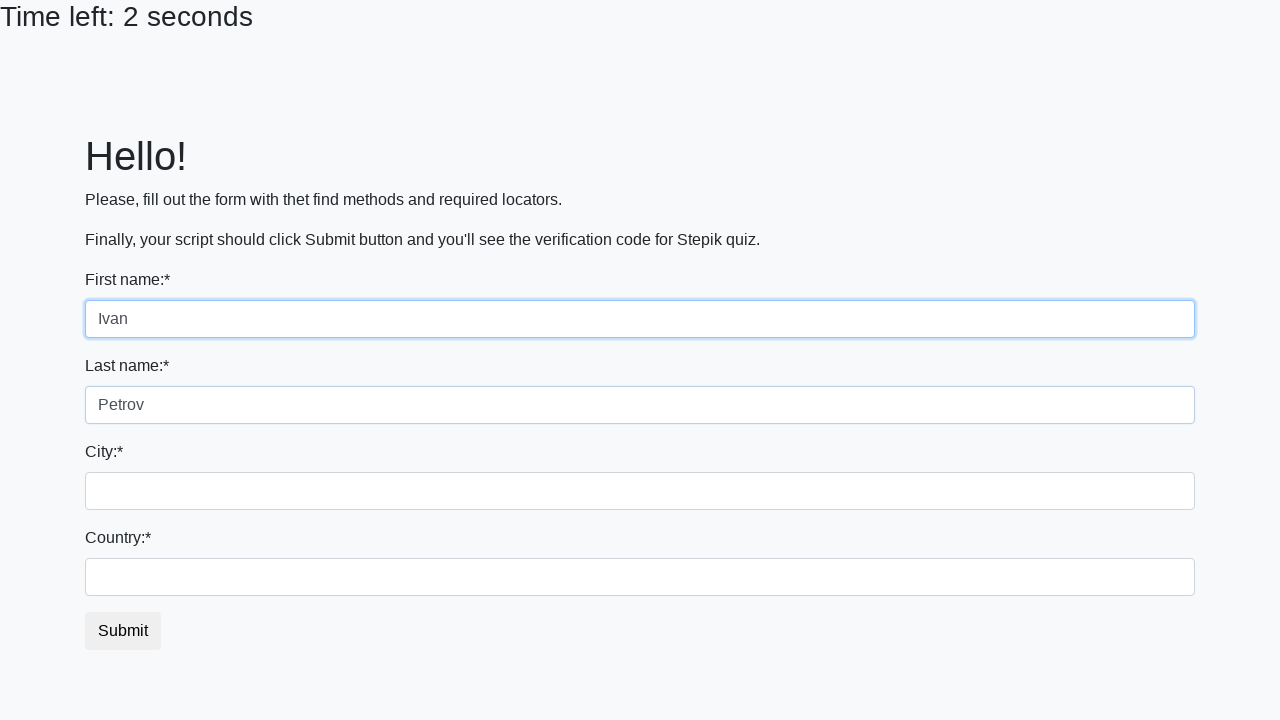

Filled city field with 'Smolensk' on .city
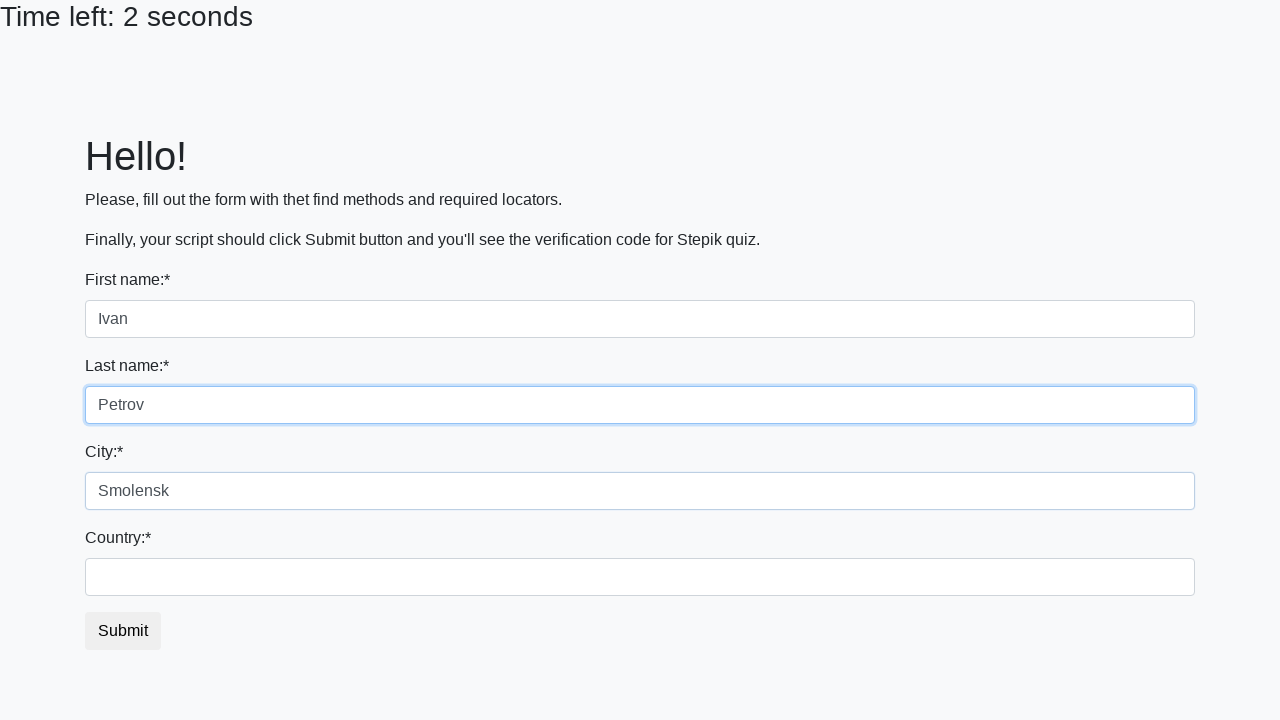

Filled country field with 'Russia' on #country
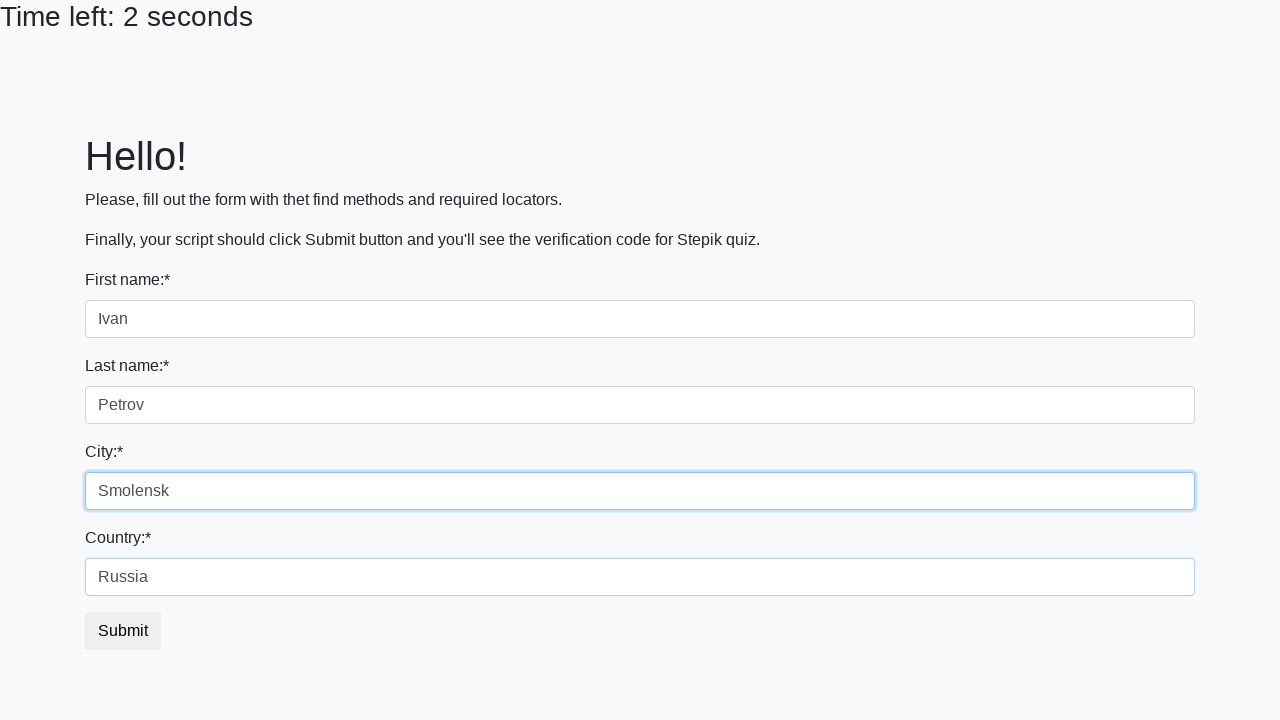

Clicked submit button to submit form at (123, 631) on button.btn
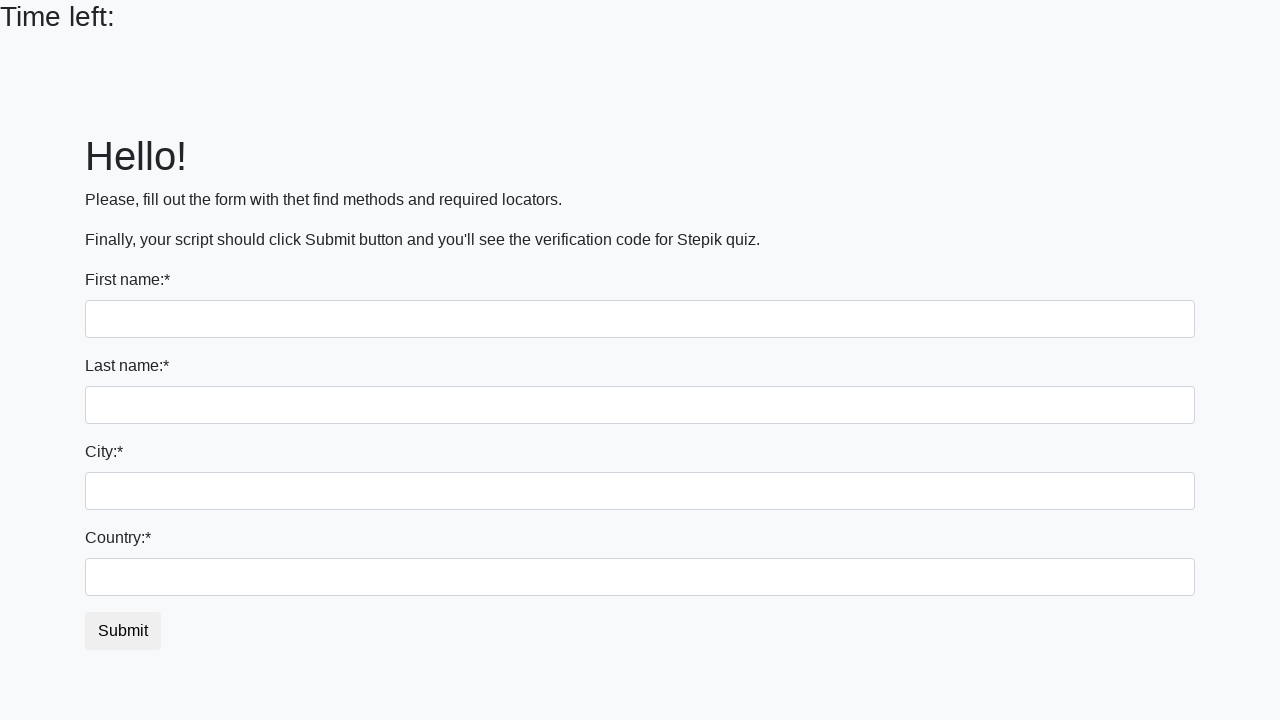

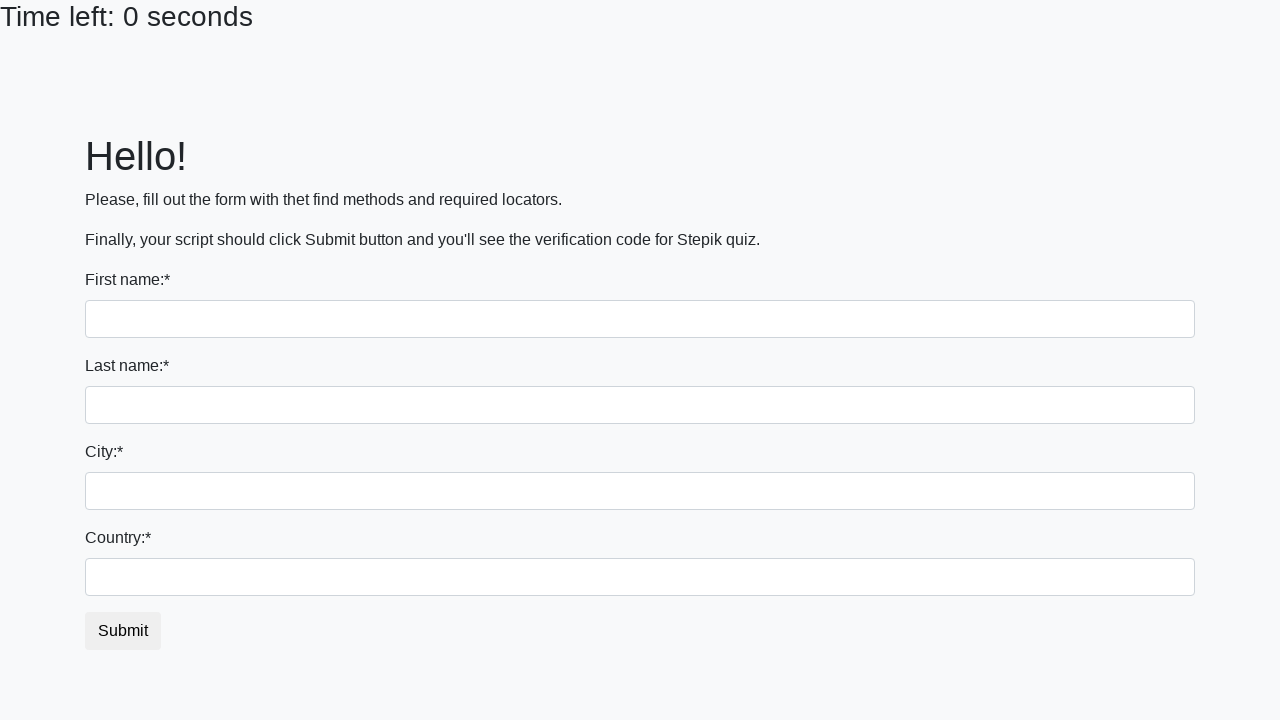